Tests clearing the complete state of all items by checking and then unchecking the toggle all checkbox

Starting URL: https://demo.playwright.dev/todomvc

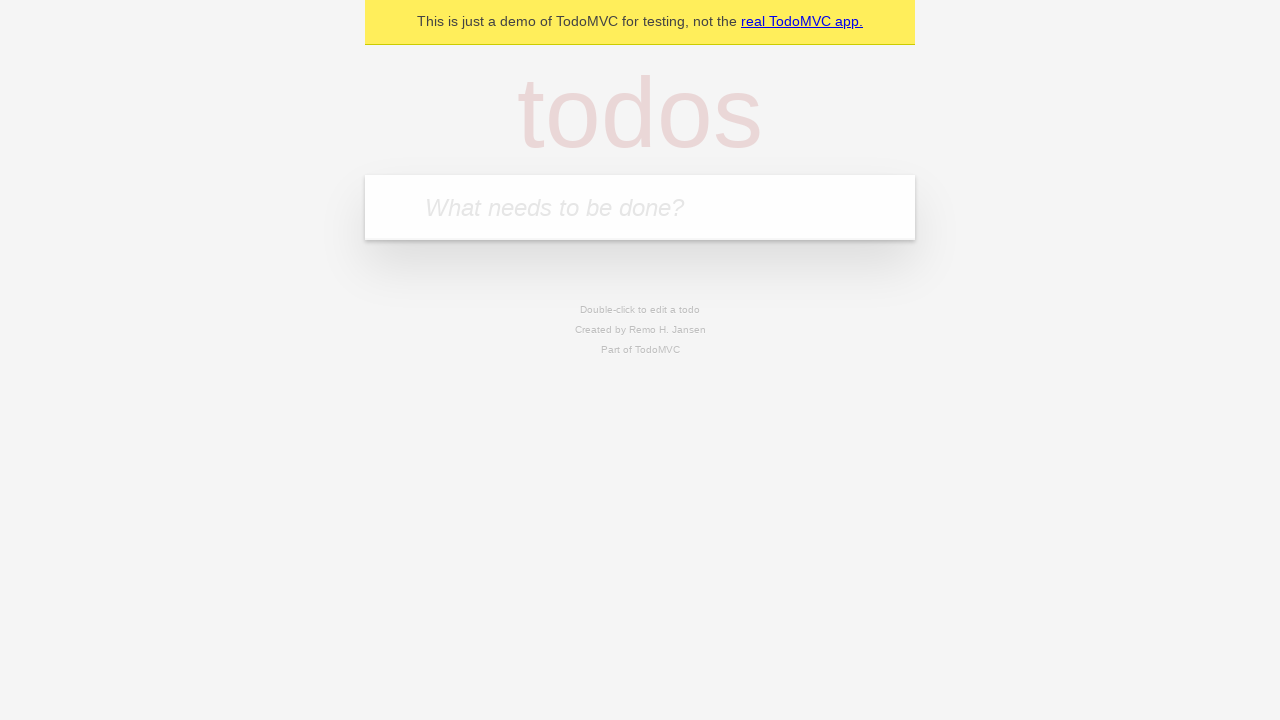

Filled first todo input with 'buy some cheese' on internal:attr=[placeholder="What needs to be done?"i]
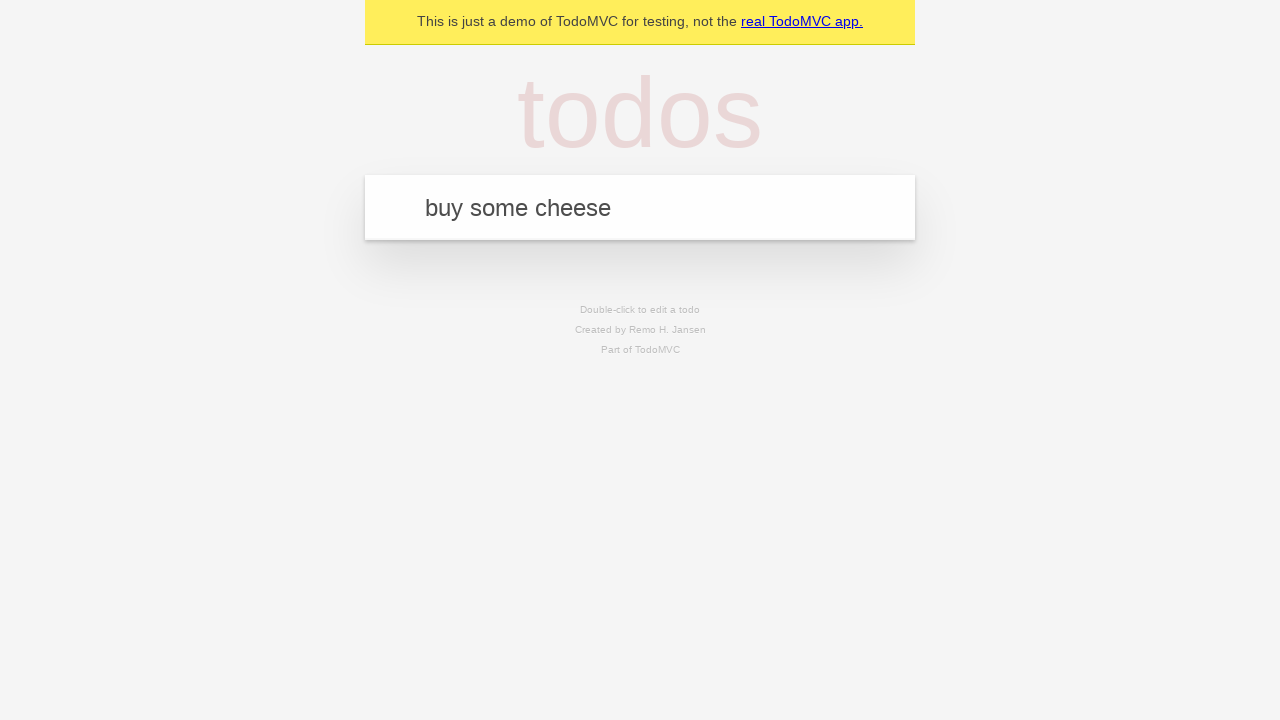

Pressed Enter to create first todo on internal:attr=[placeholder="What needs to be done?"i]
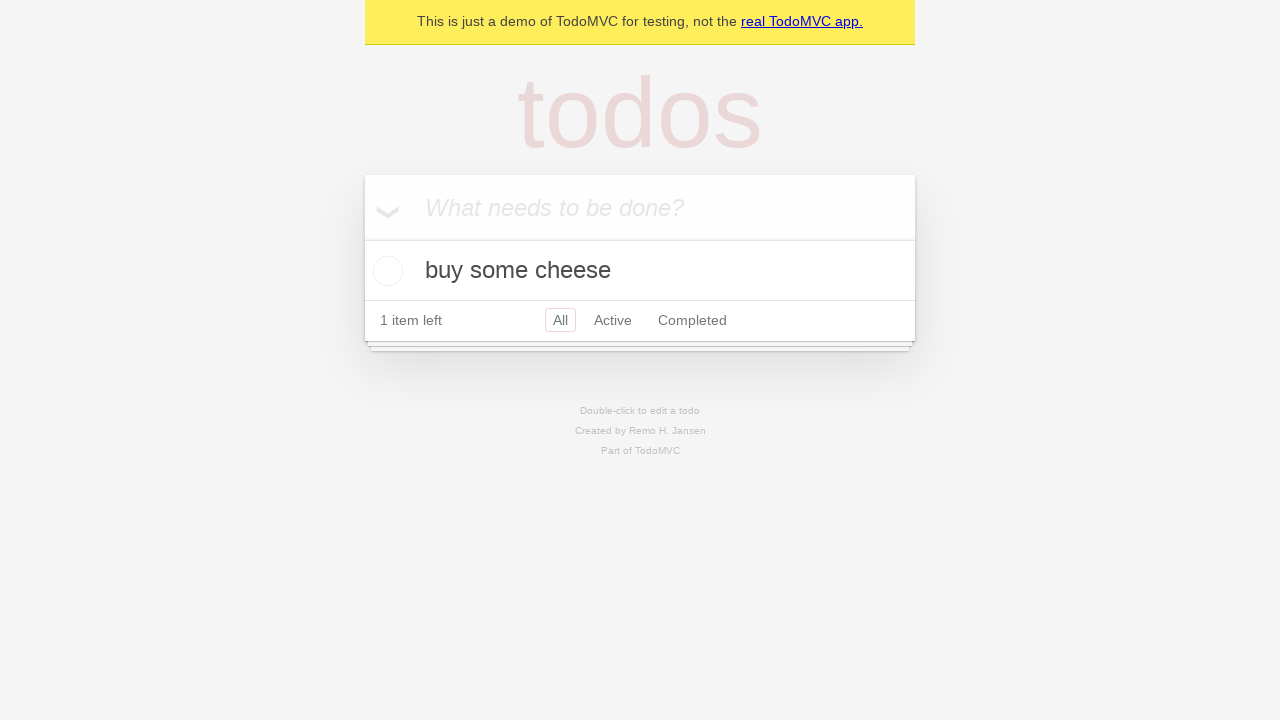

Filled second todo input with 'feed the cat' on internal:attr=[placeholder="What needs to be done?"i]
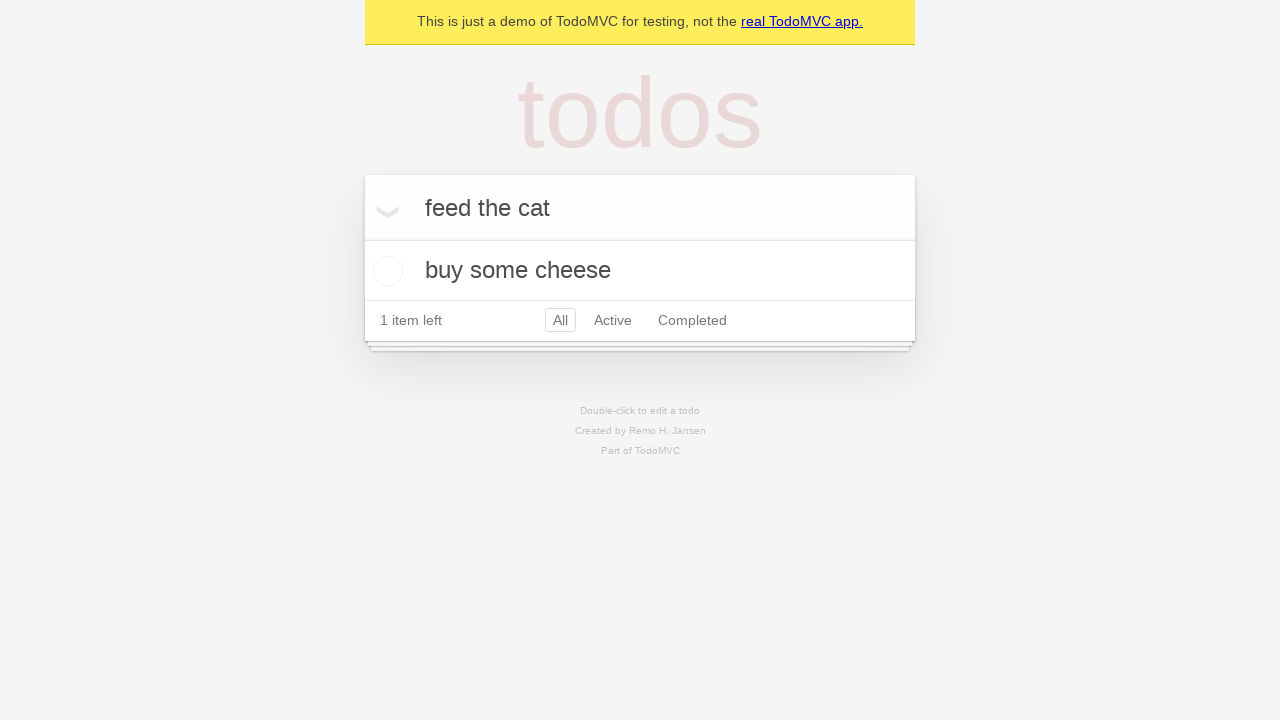

Pressed Enter to create second todo on internal:attr=[placeholder="What needs to be done?"i]
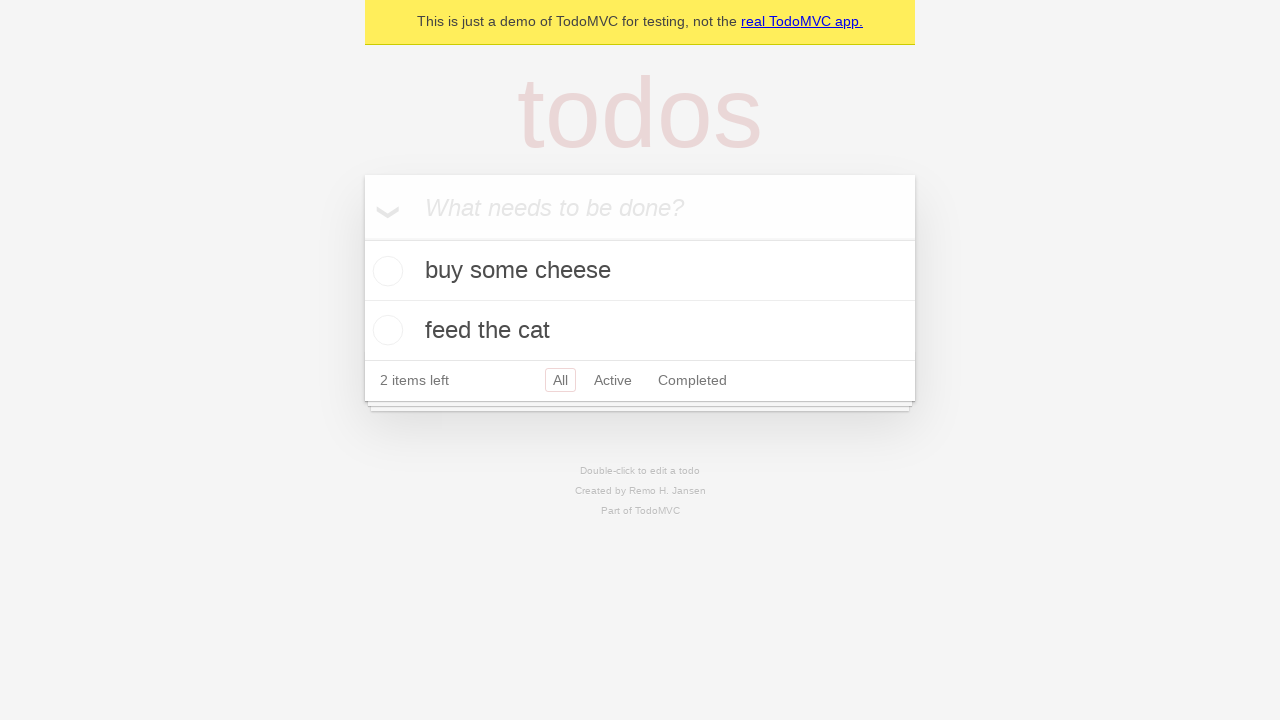

Filled third todo input with 'book a doctors appointment' on internal:attr=[placeholder="What needs to be done?"i]
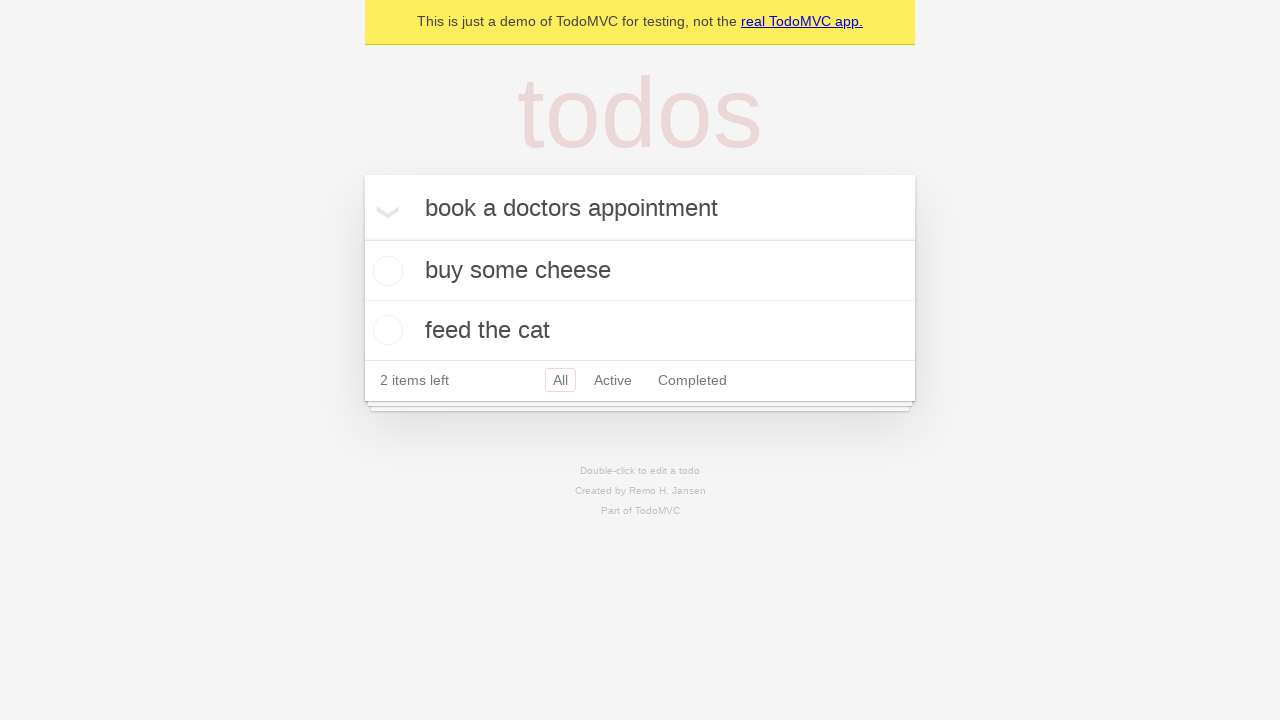

Pressed Enter to create third todo on internal:attr=[placeholder="What needs to be done?"i]
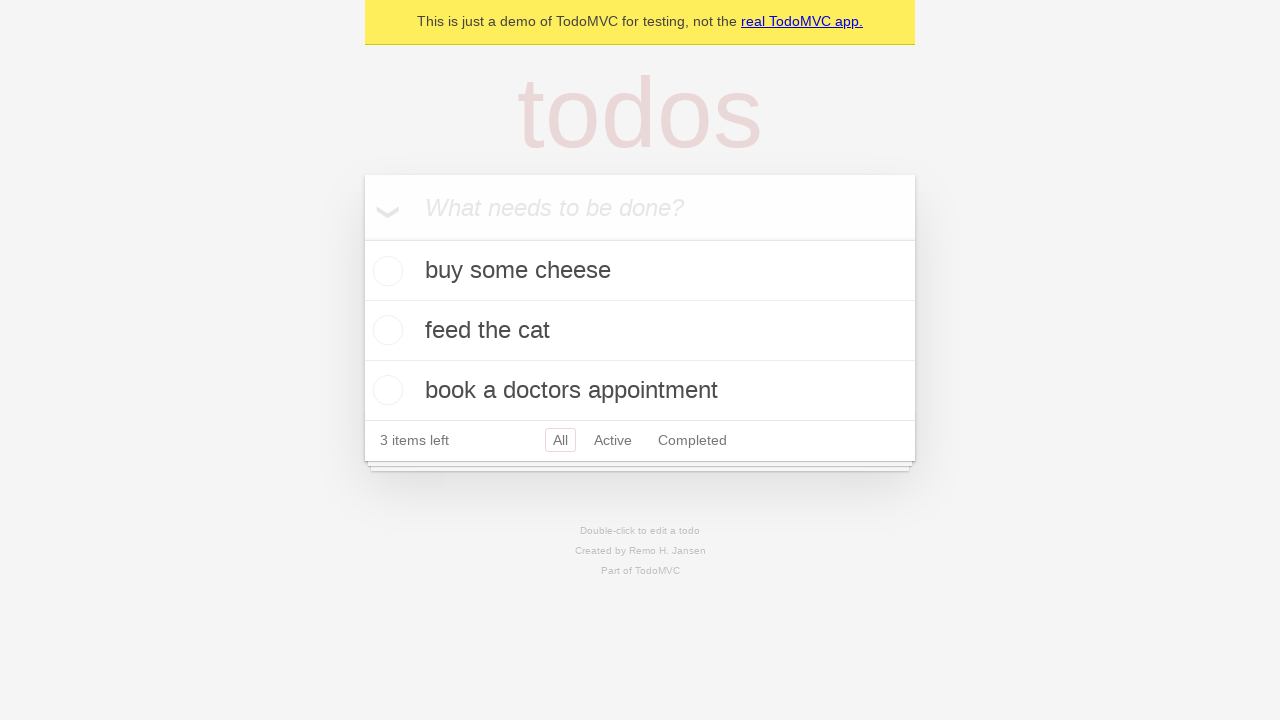

Waited for all three todos to be created
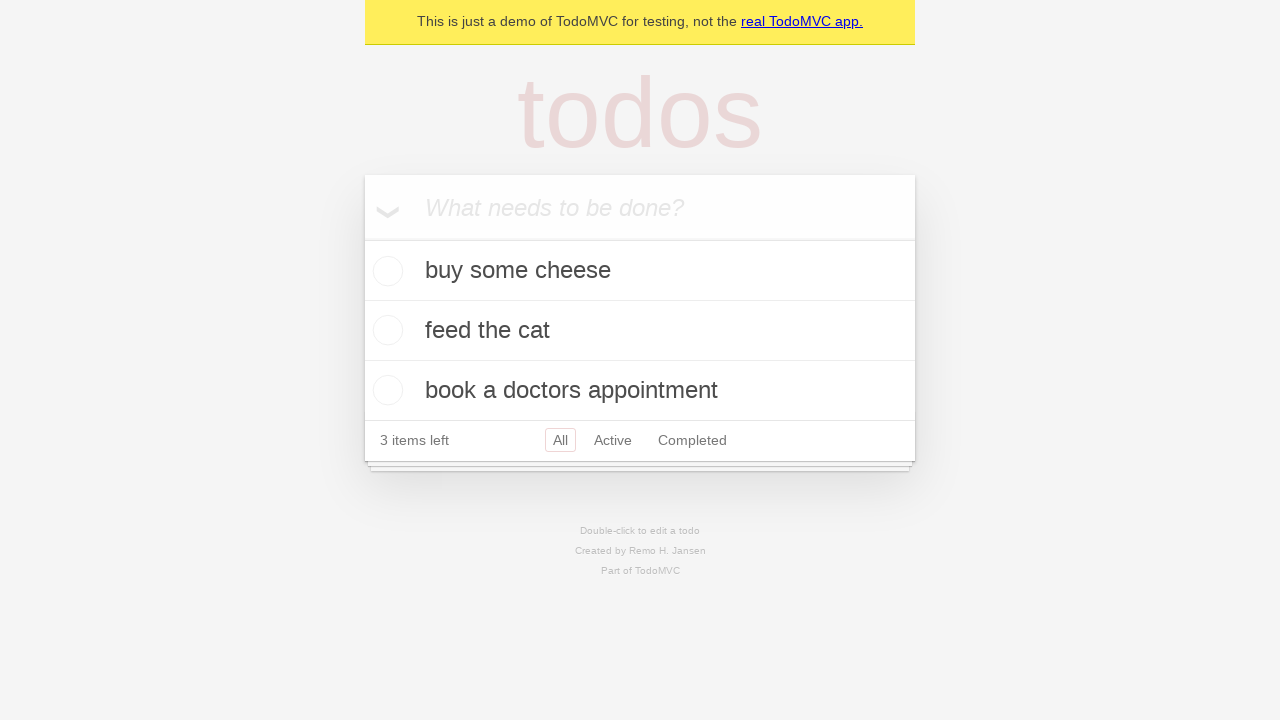

Checked the 'Mark all as complete' toggle to complete all todos at (362, 238) on internal:label="Mark all as complete"i
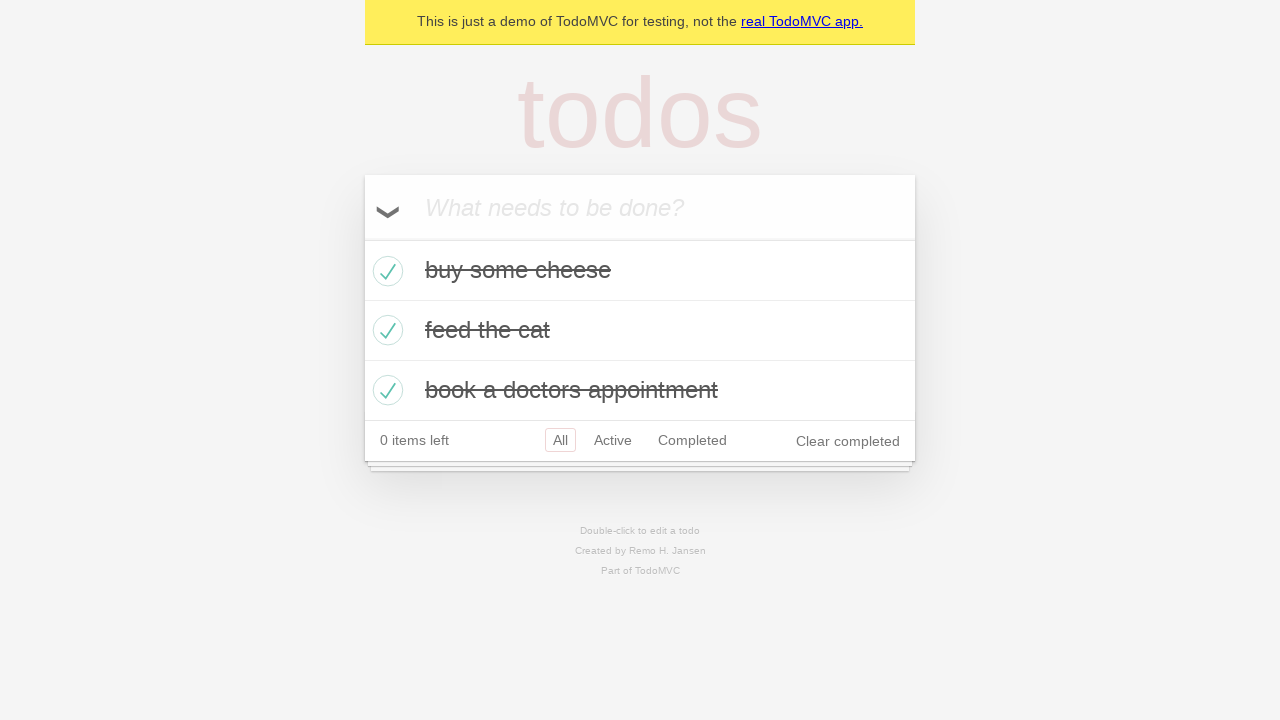

Unchecked the 'Mark all as complete' toggle to clear all completed states at (362, 238) on internal:label="Mark all as complete"i
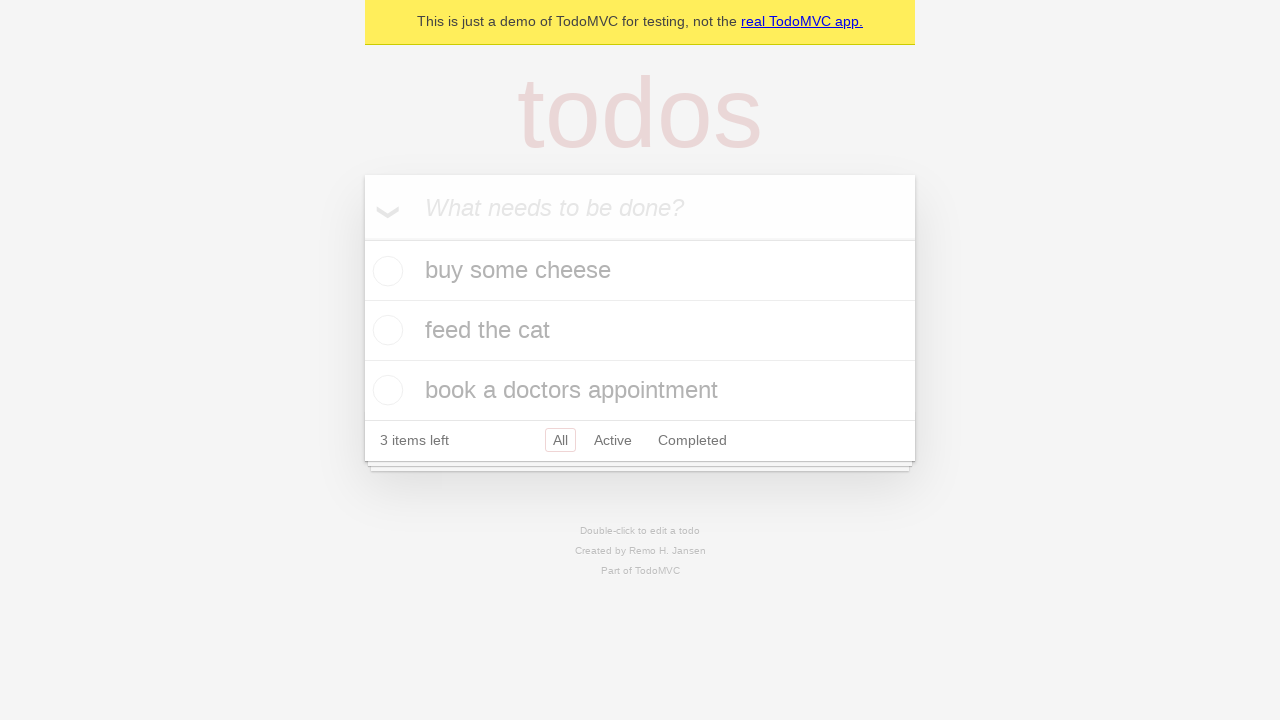

Waited 500ms for todos to reflect uncompleted state
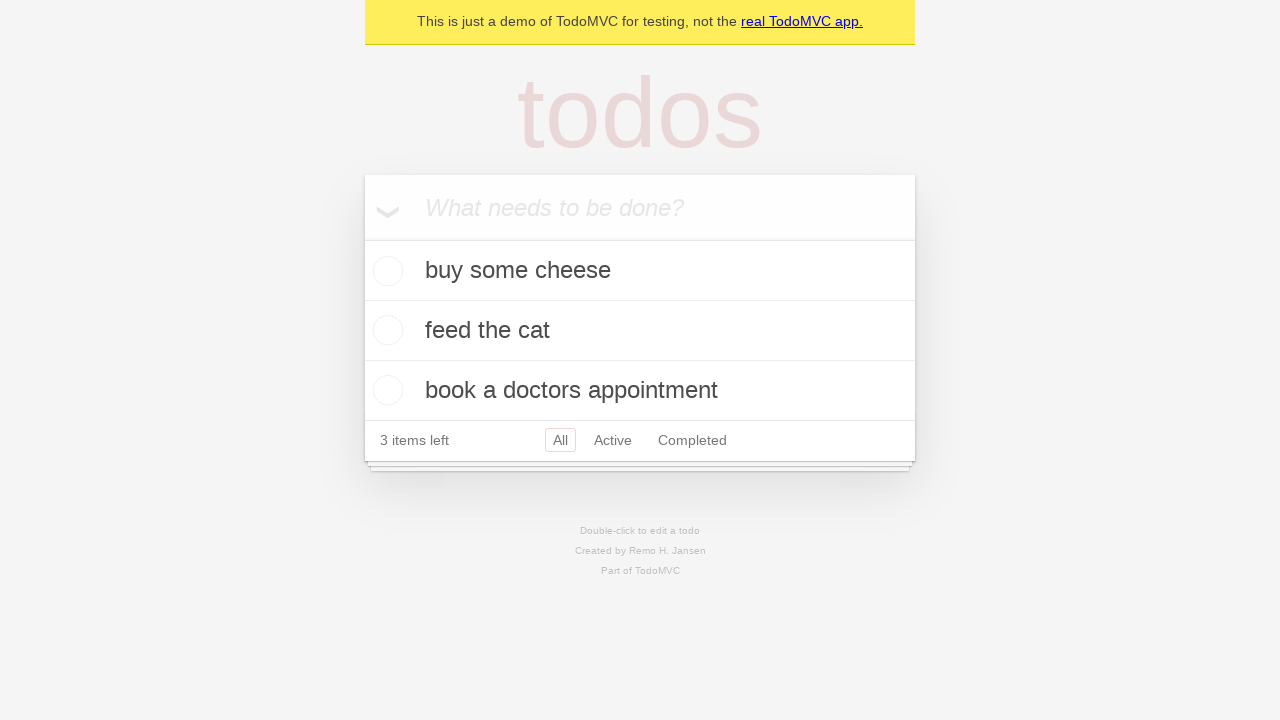

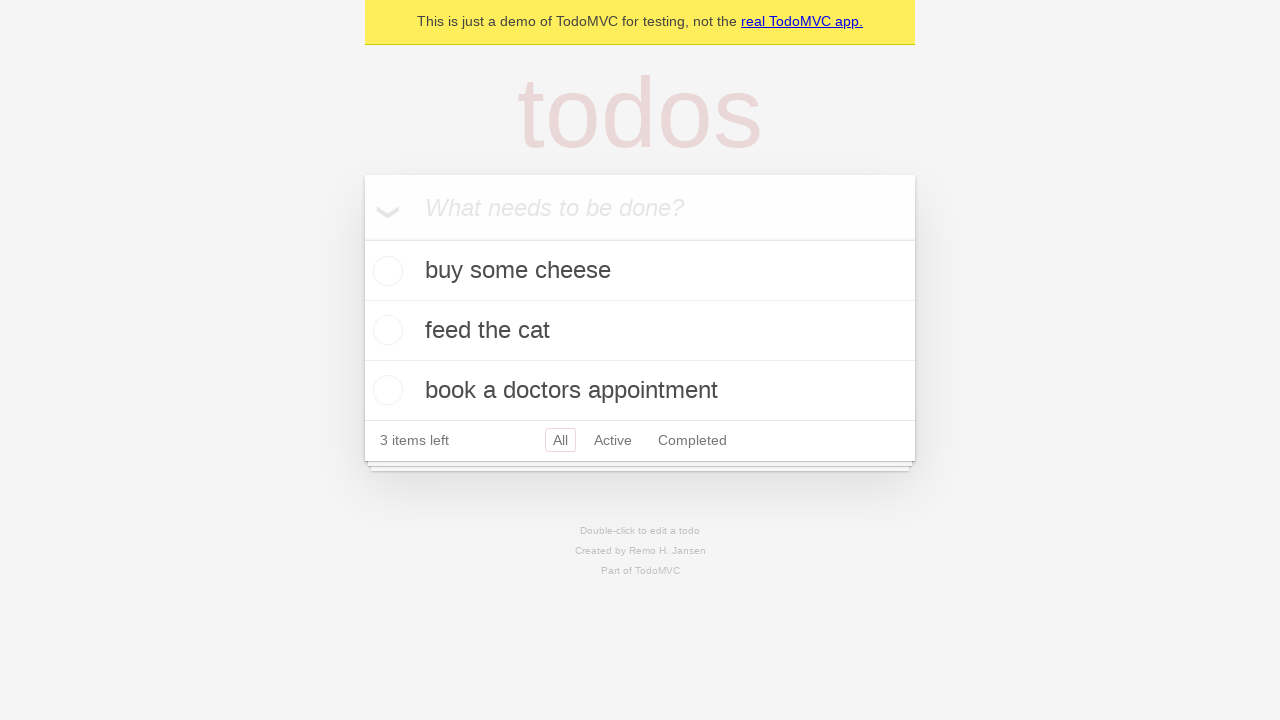